Tests multi-window/tab handling by clicking a link that opens a new tab, interacting with the new tab, then closing it and switching back to the original tab.

Starting URL: https://the-internet.herokuapp.com/

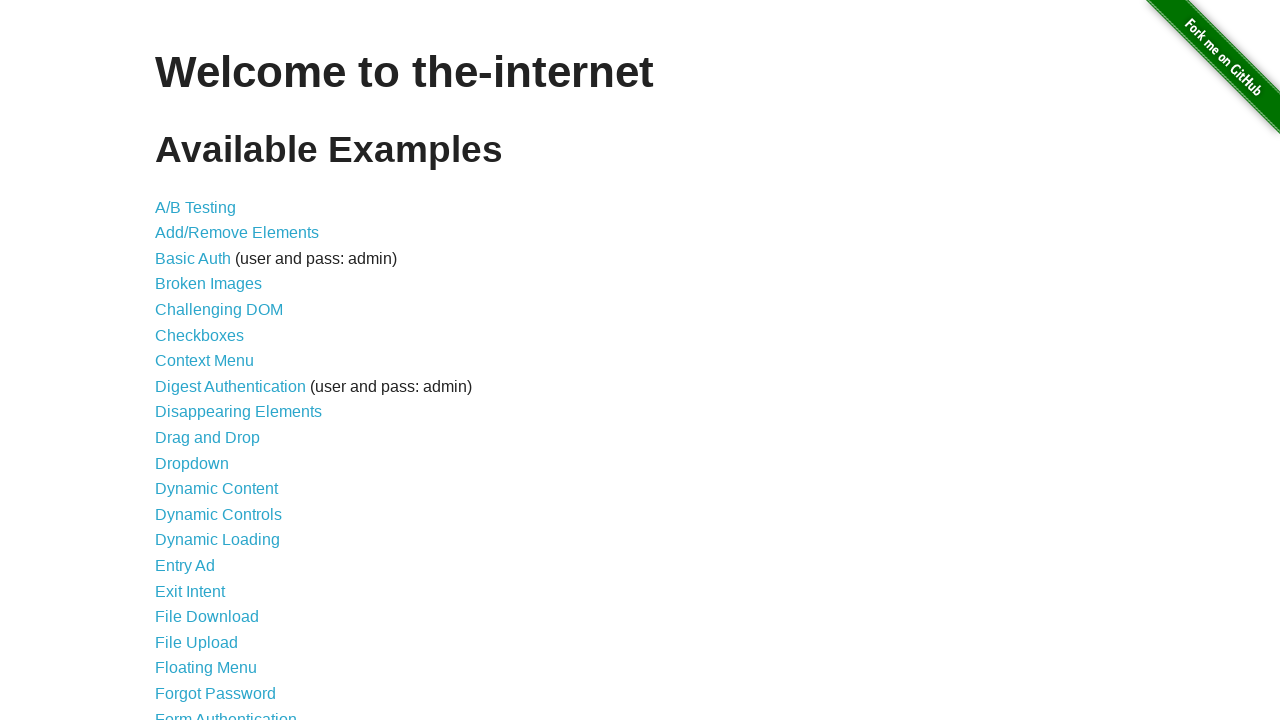

Clicked 'Elemental Selenium' link to open new tab at (684, 711) on xpath=//a[text()='Elemental Selenium']
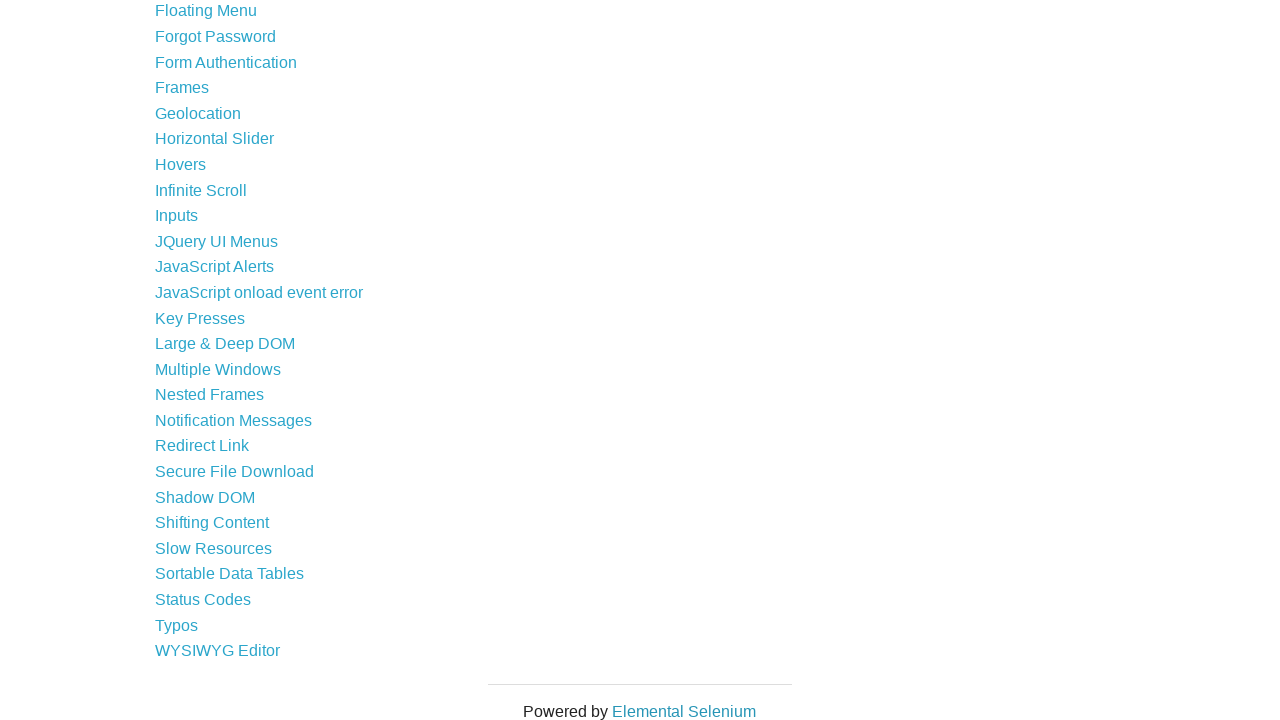

Captured new tab/page reference
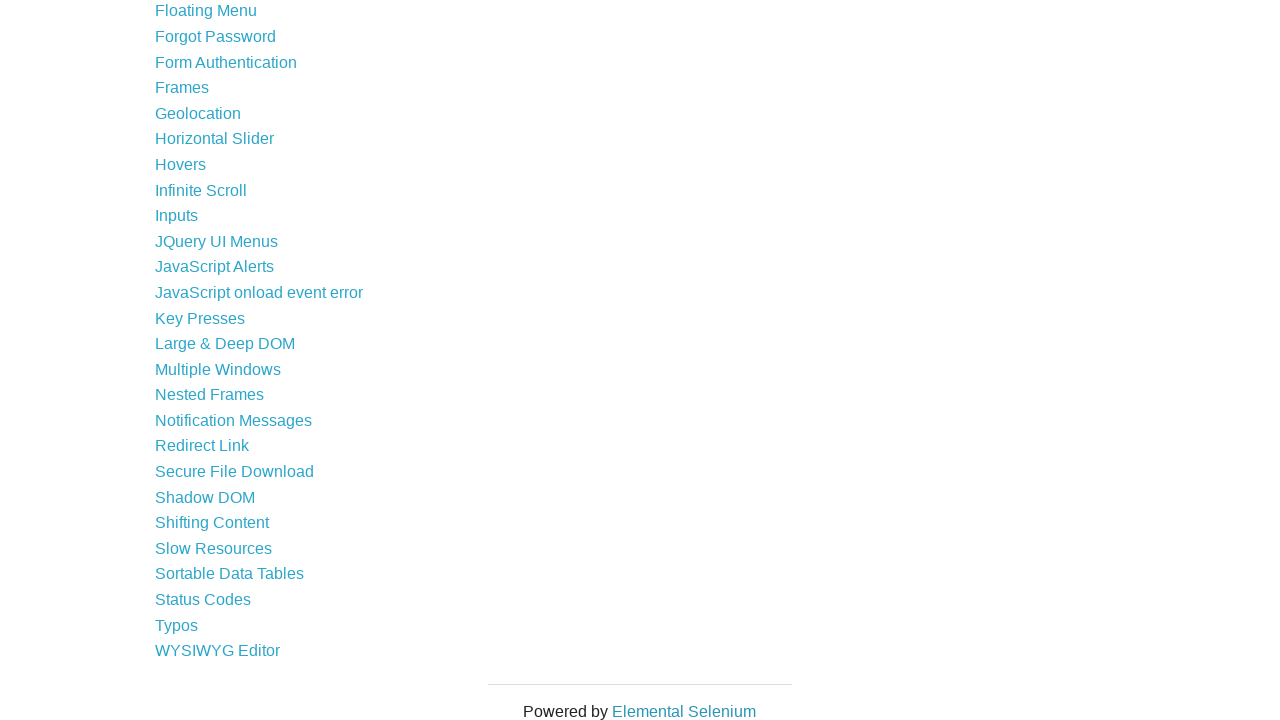

New tab loaded successfully
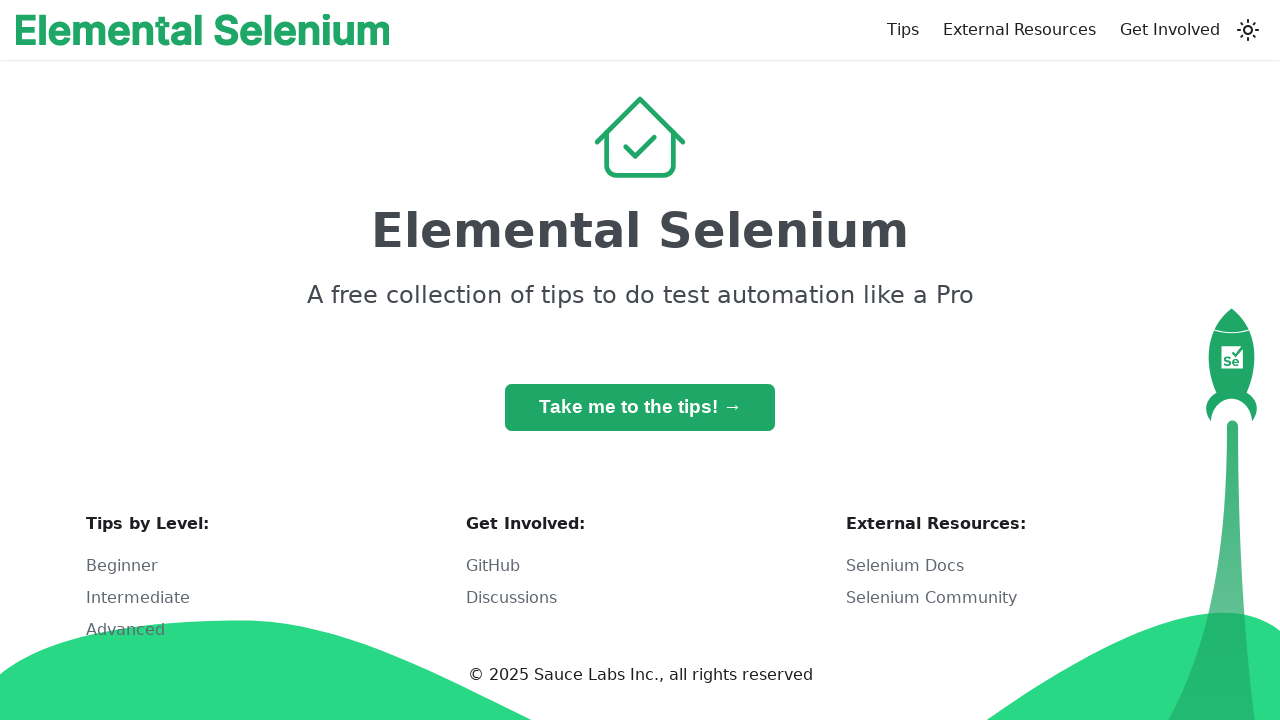

Clicked 'Take me to the tips!' button on new tab at (640, 407) on xpath=//button[text()='Take me to the tips! ']
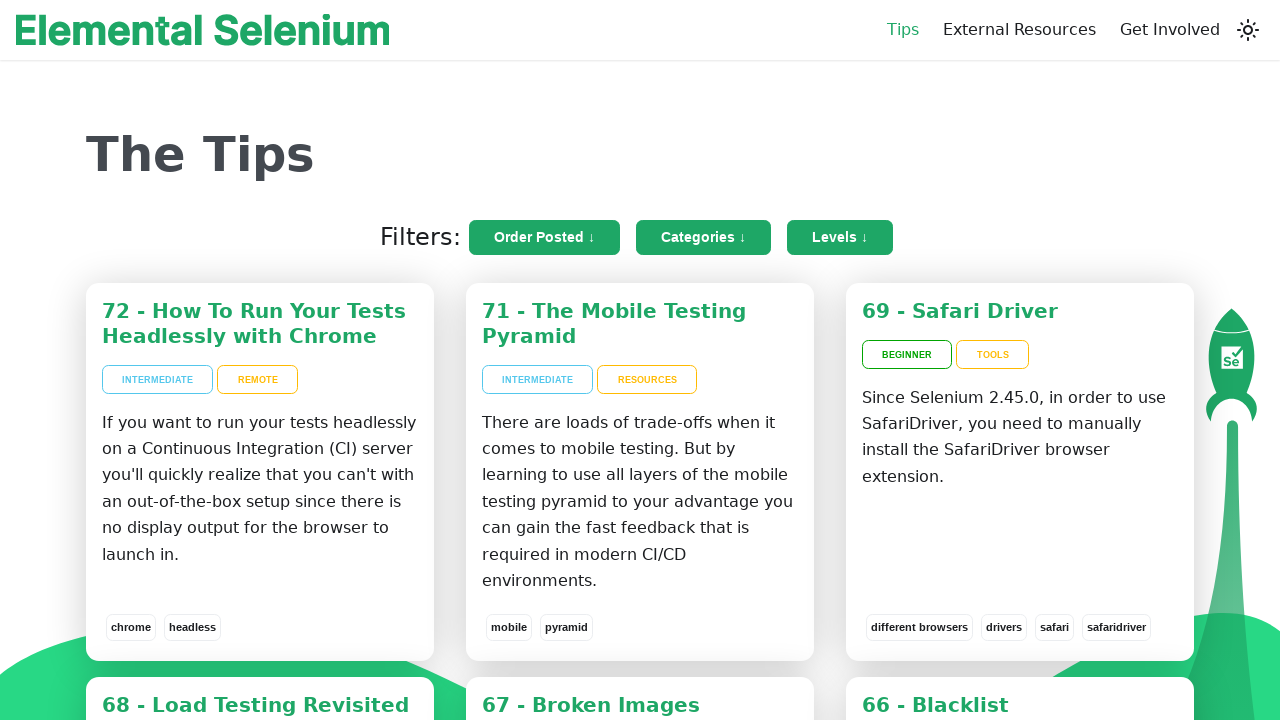

Closed the new tab
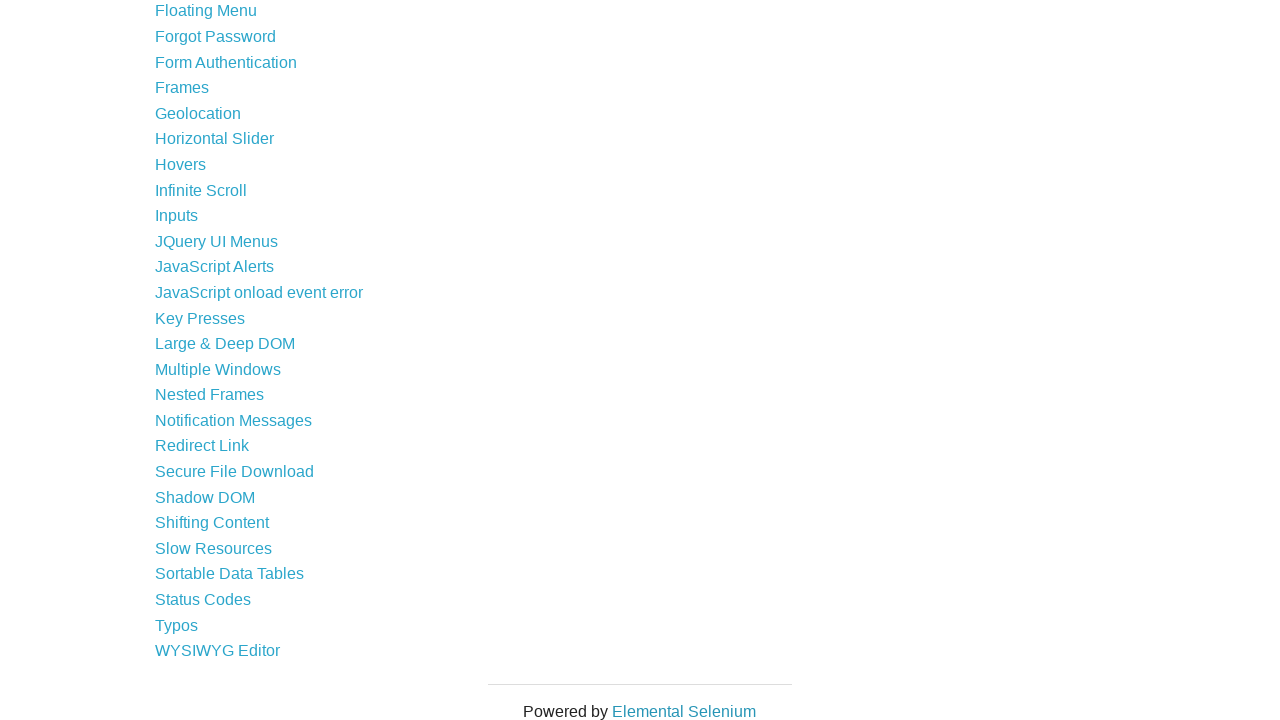

Brought parent tab back to focus
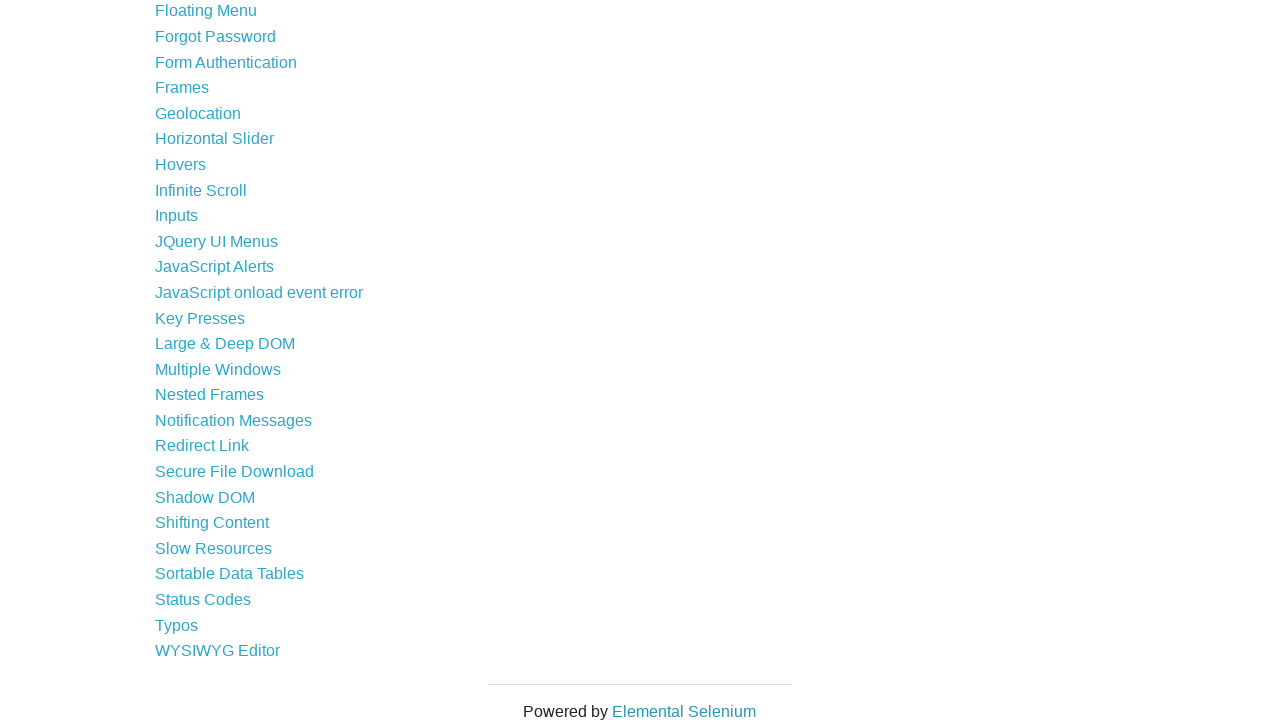

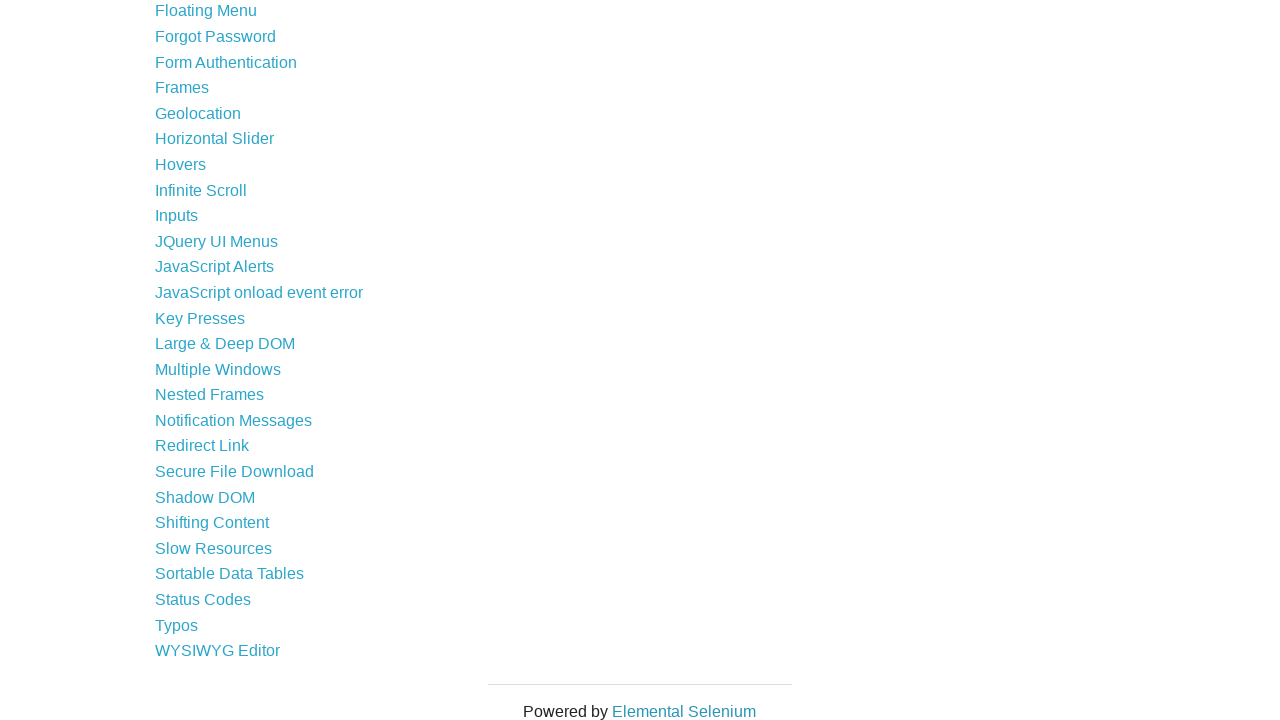